Verifies that error messages appear for empty required fields when clicking Continue to payment button on subscription page

Starting URL: https://home.openweathermap.org/subscriptions/unauth_subscribe/onecall_30/base

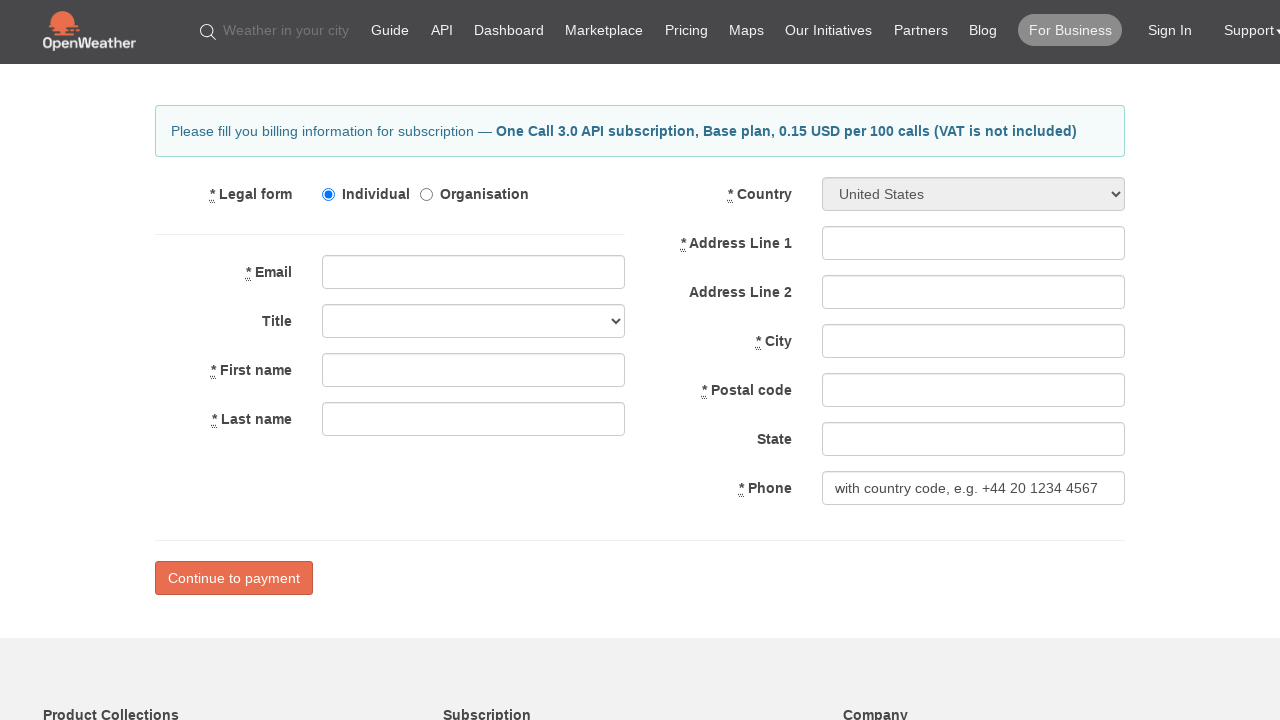

Clicked 'Continue to payment' button without filling required fields at (234, 578) on input[value='Continue to payment']
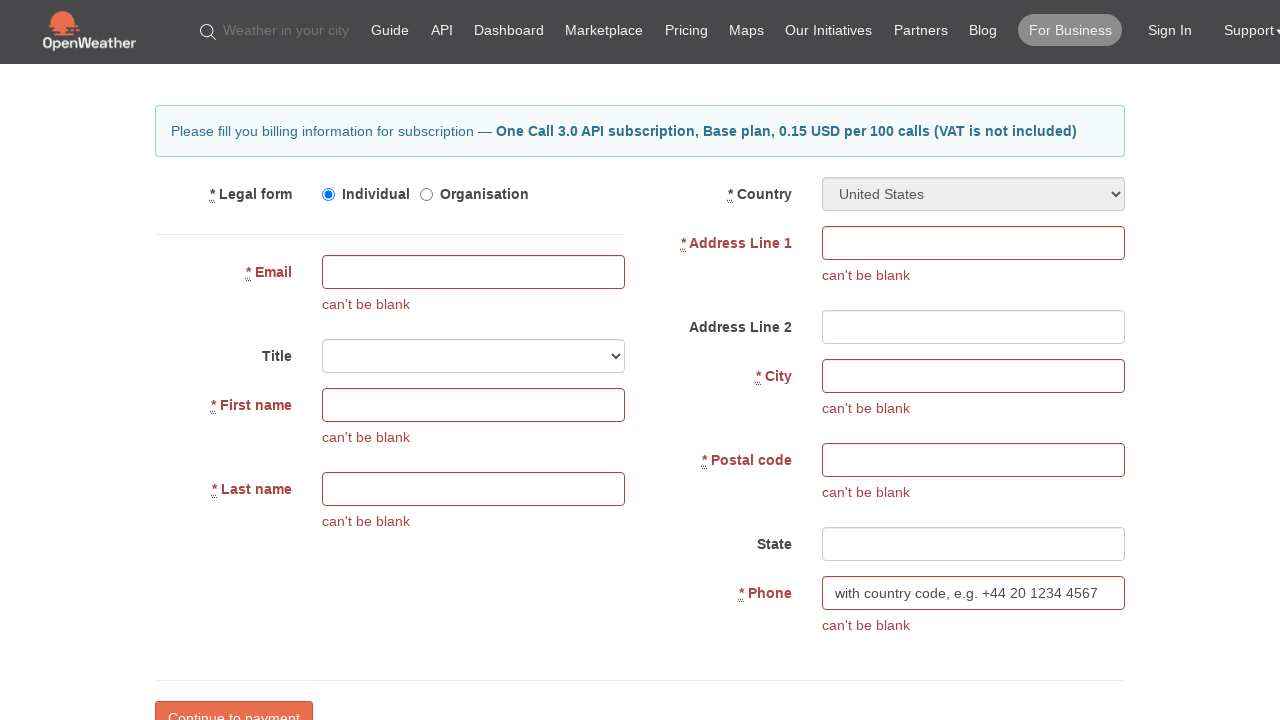

Error messages appeared after clicking Continue to payment
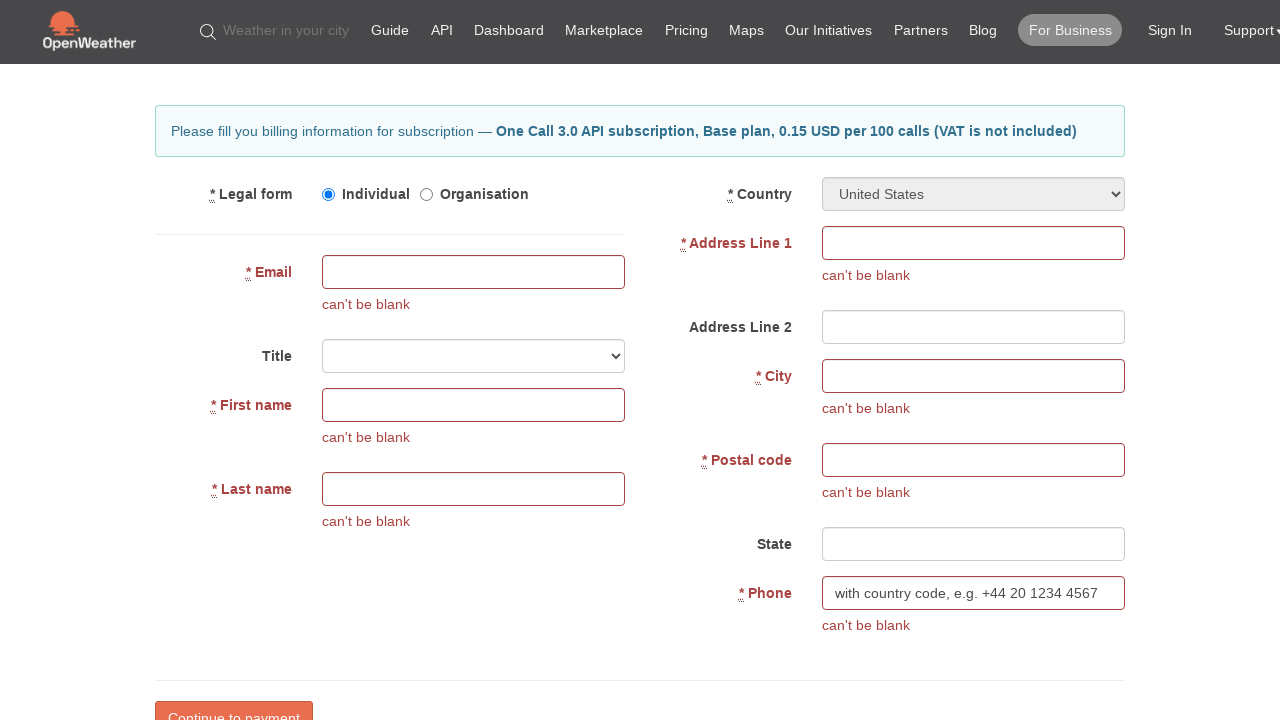

Located all error message elements
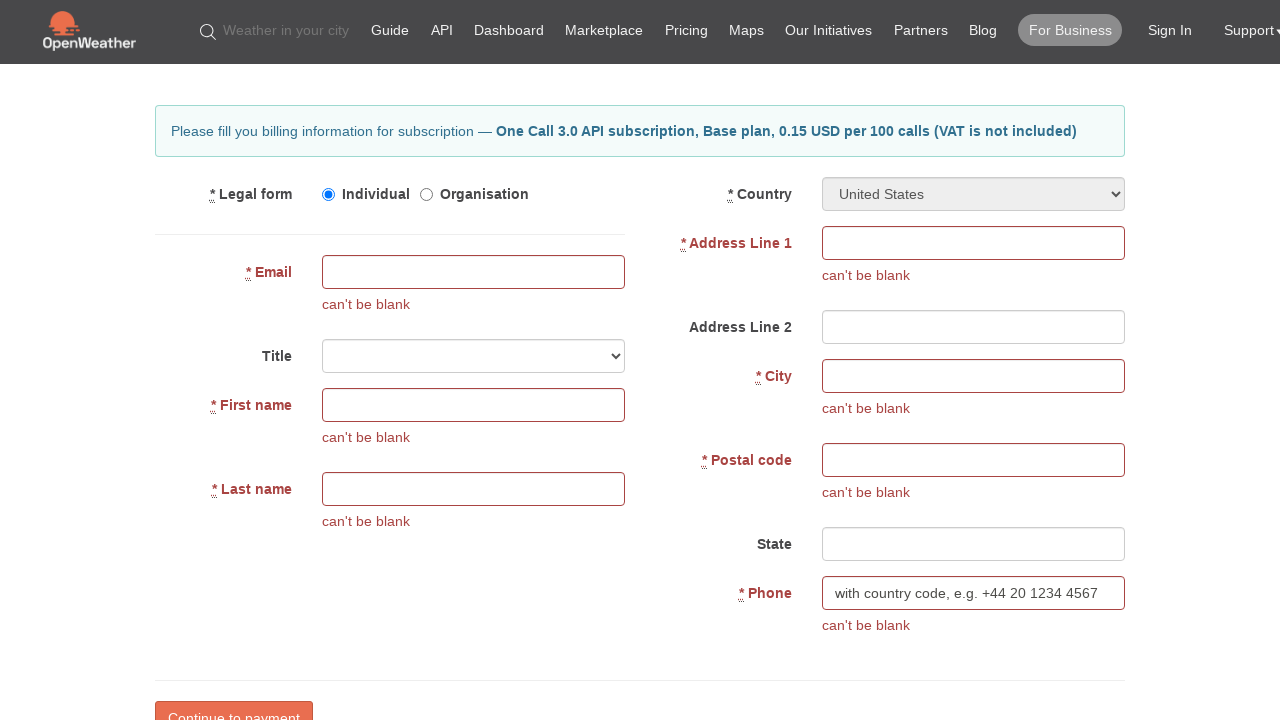

Counted 7 error messages
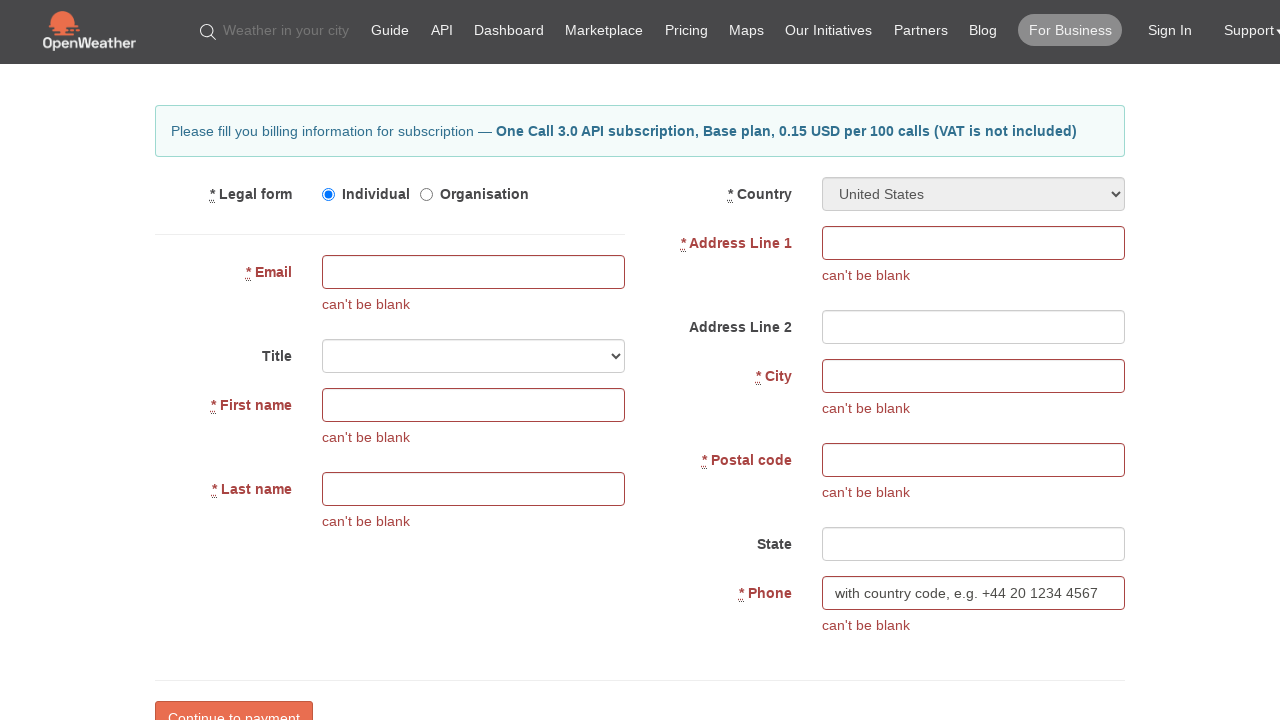

Verified that exactly 7 error messages are present
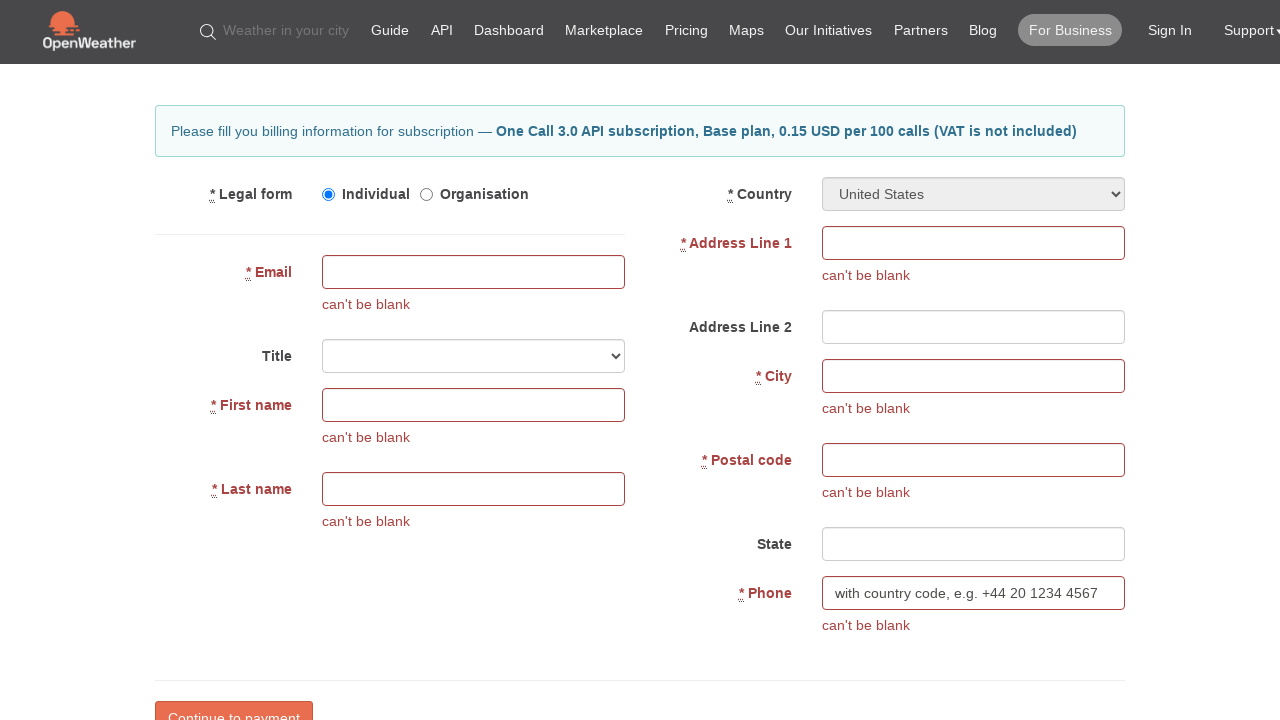

Verified error message 1 is visible
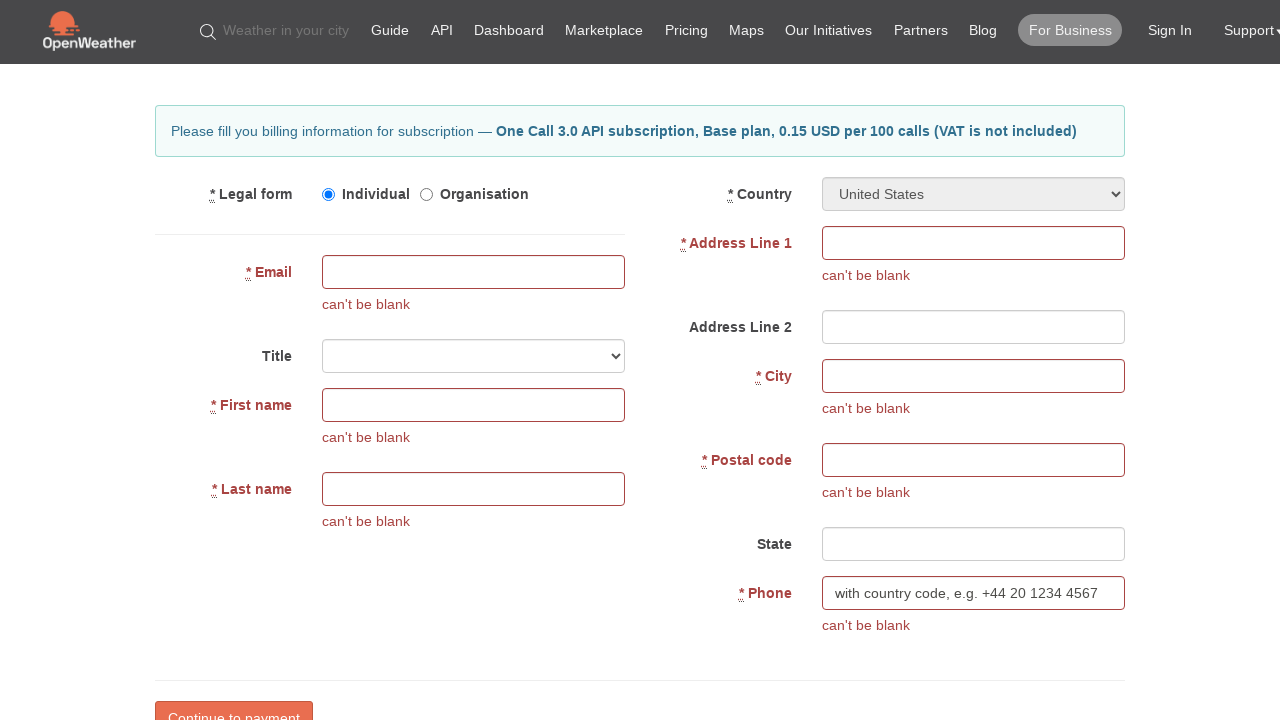

Verified error message 2 is visible
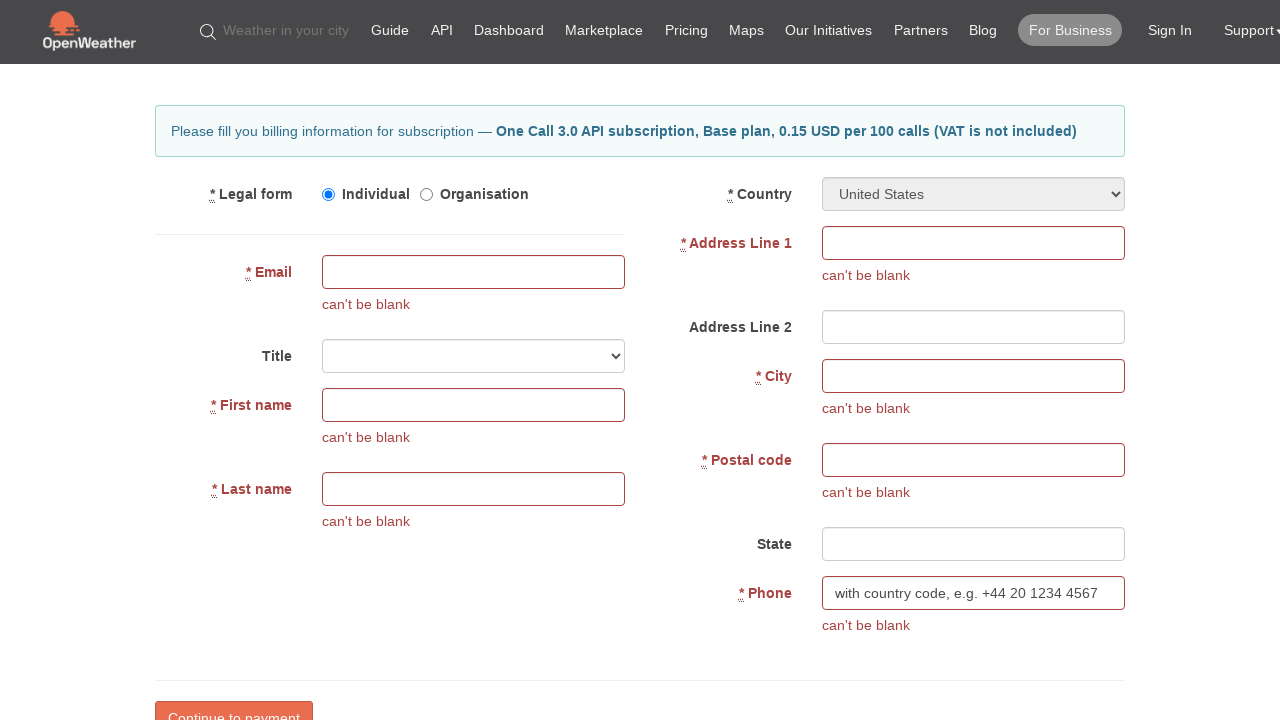

Verified error message 3 is visible
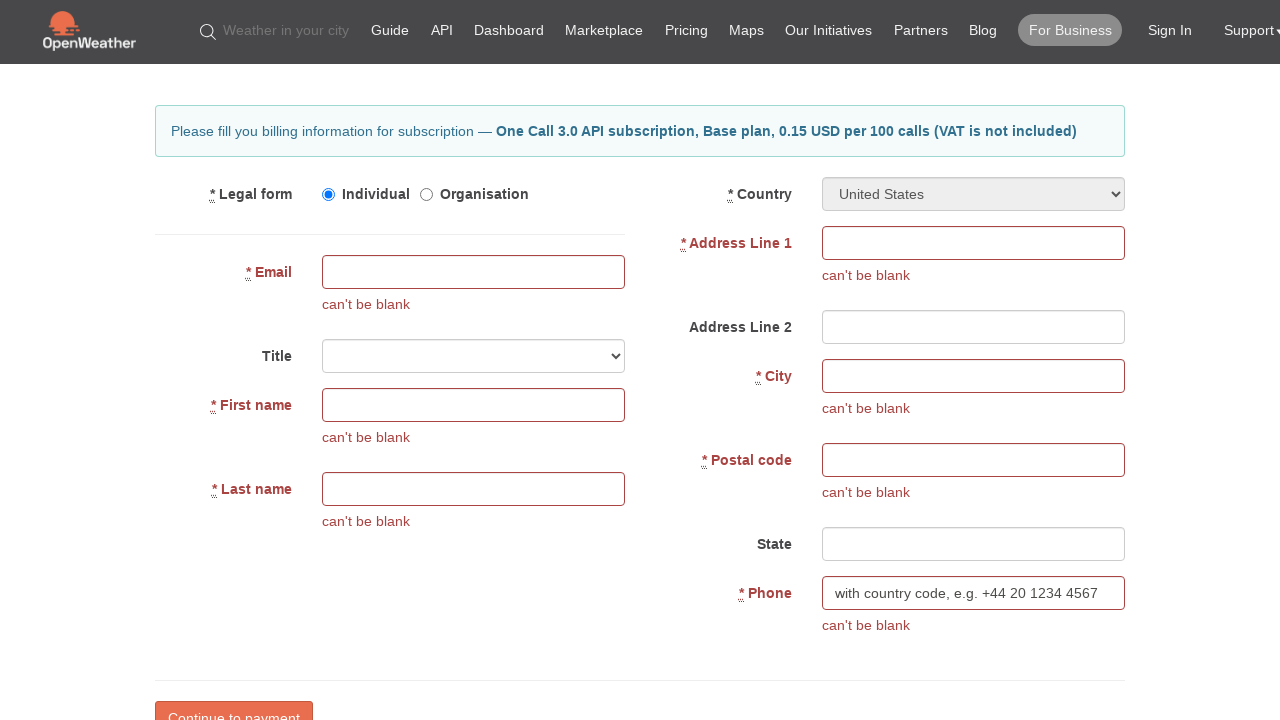

Verified error message 4 is visible
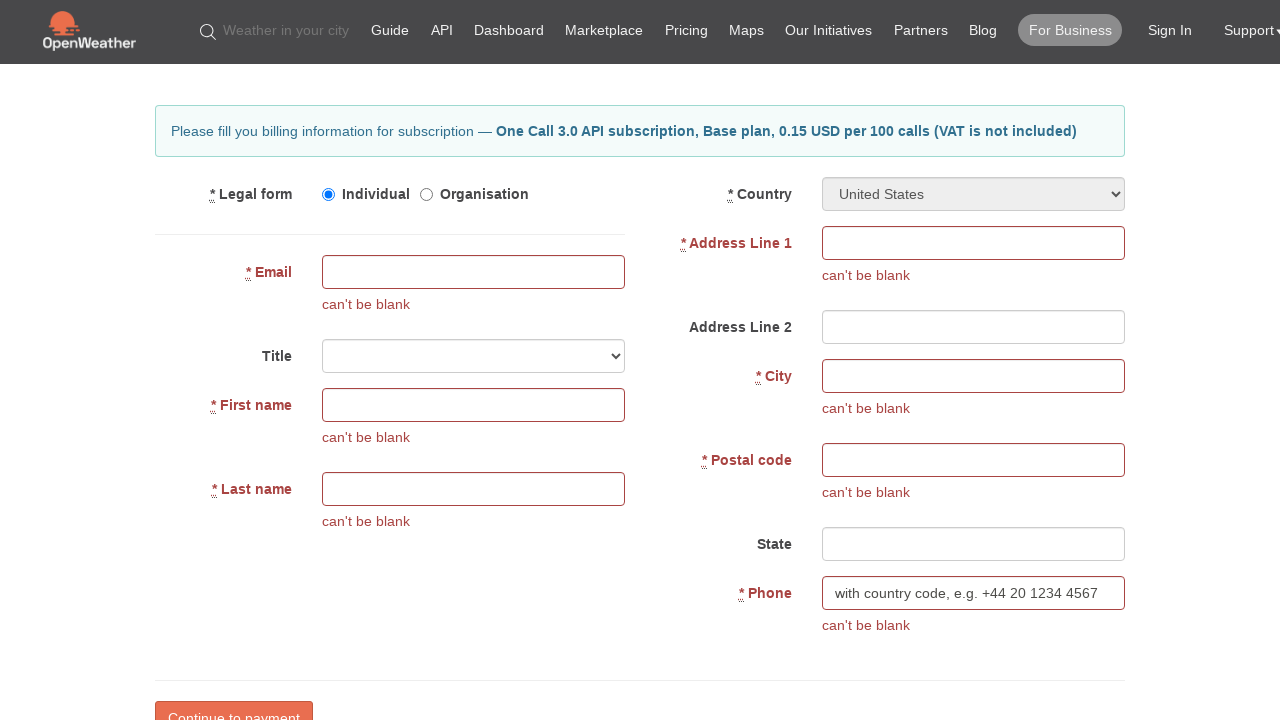

Verified error message 5 is visible
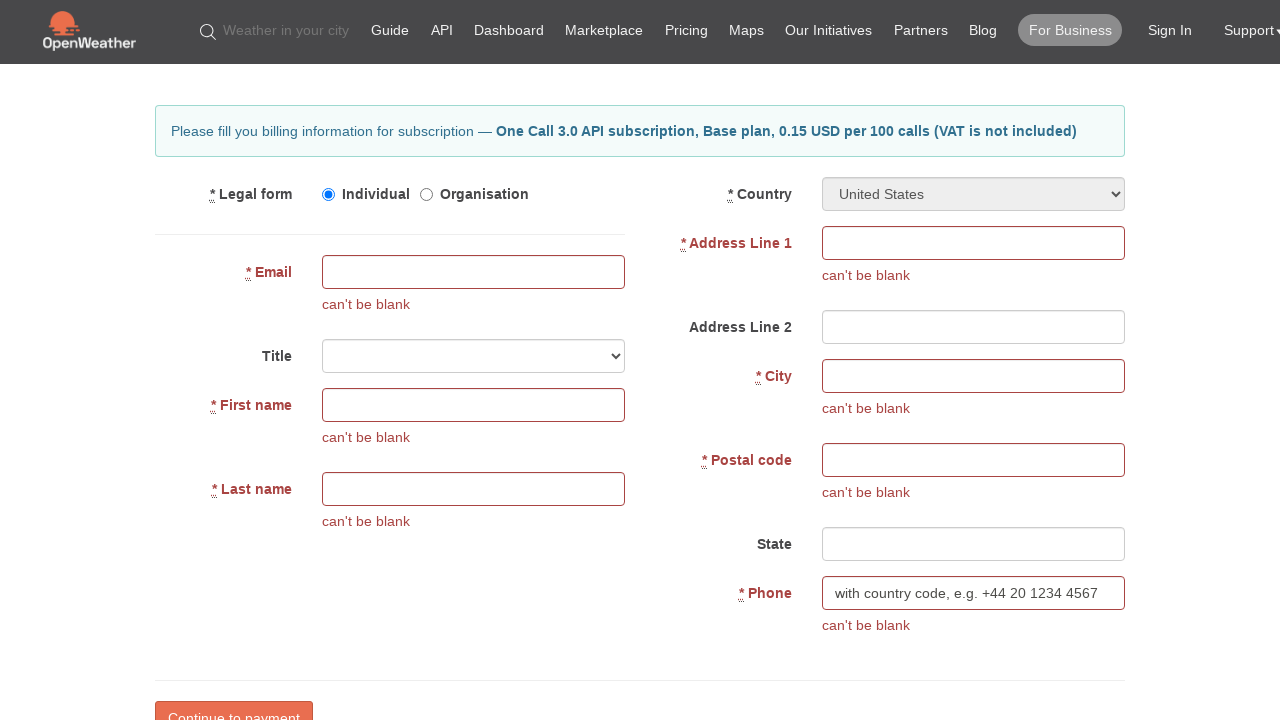

Verified error message 6 is visible
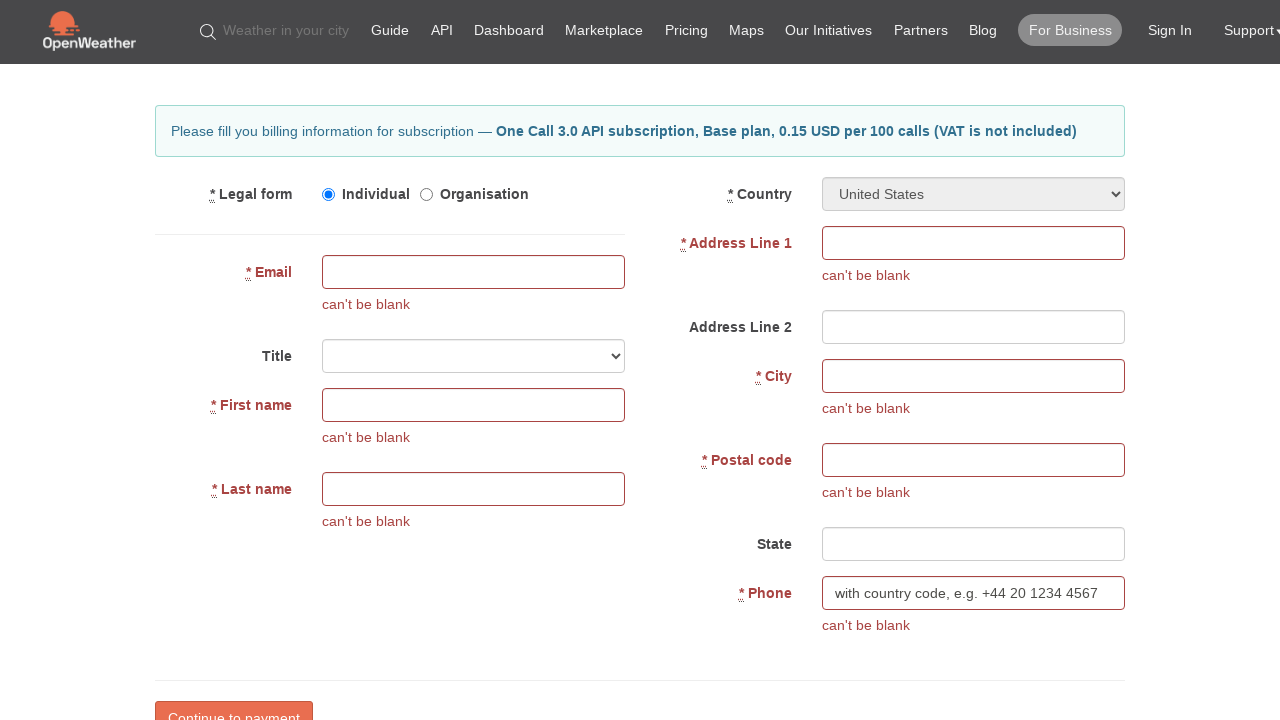

Verified error message 7 is visible
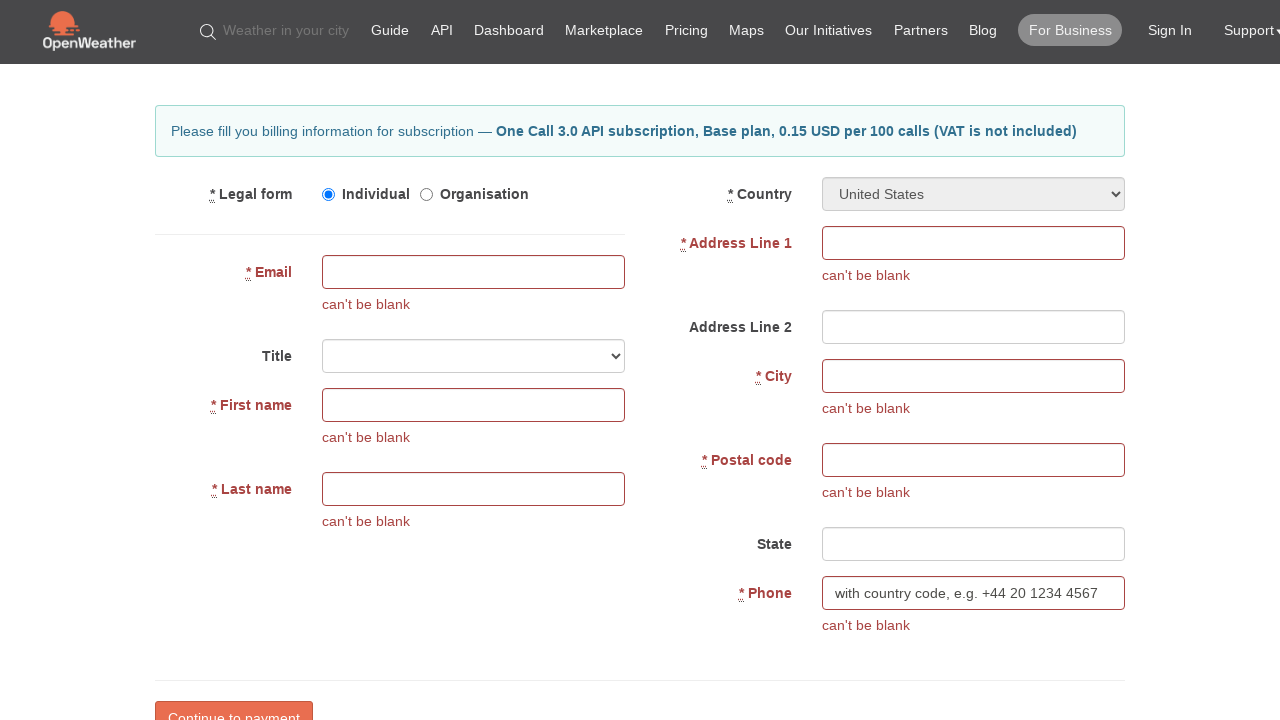

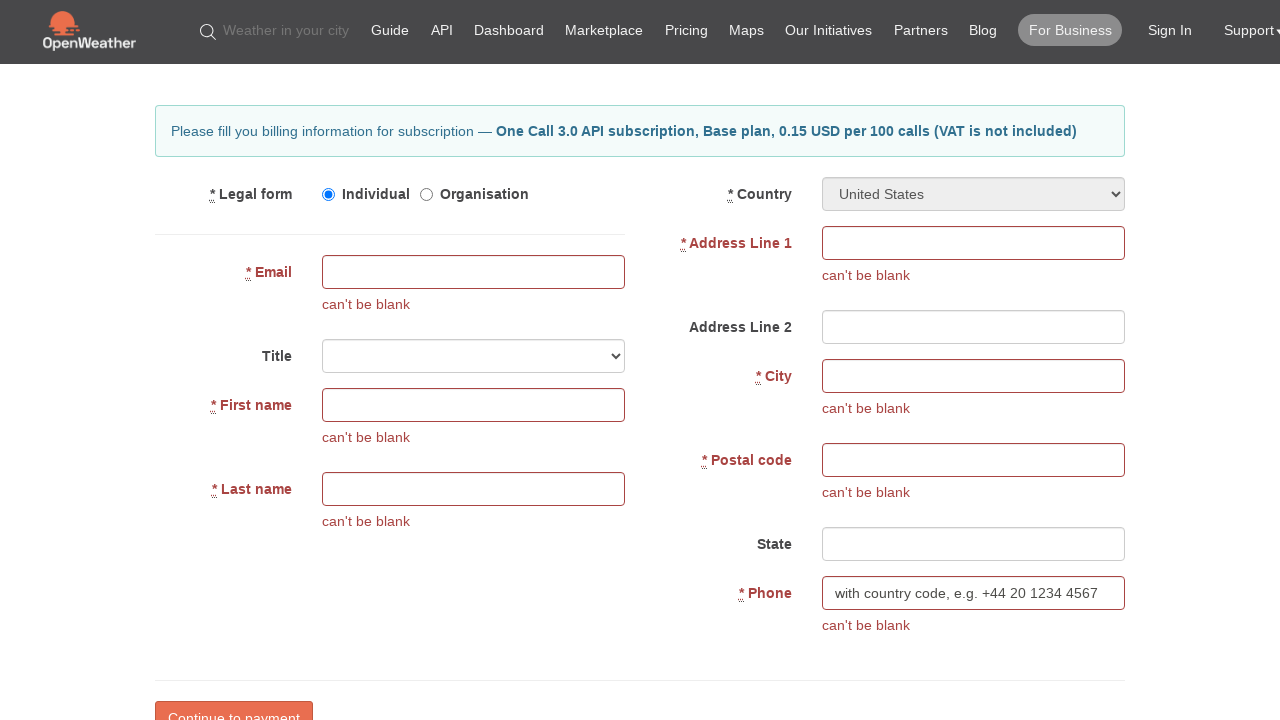